Tests menu navigation by hovering over menu items and clicking submenu options

Starting URL: https://demoqa.com/menu#

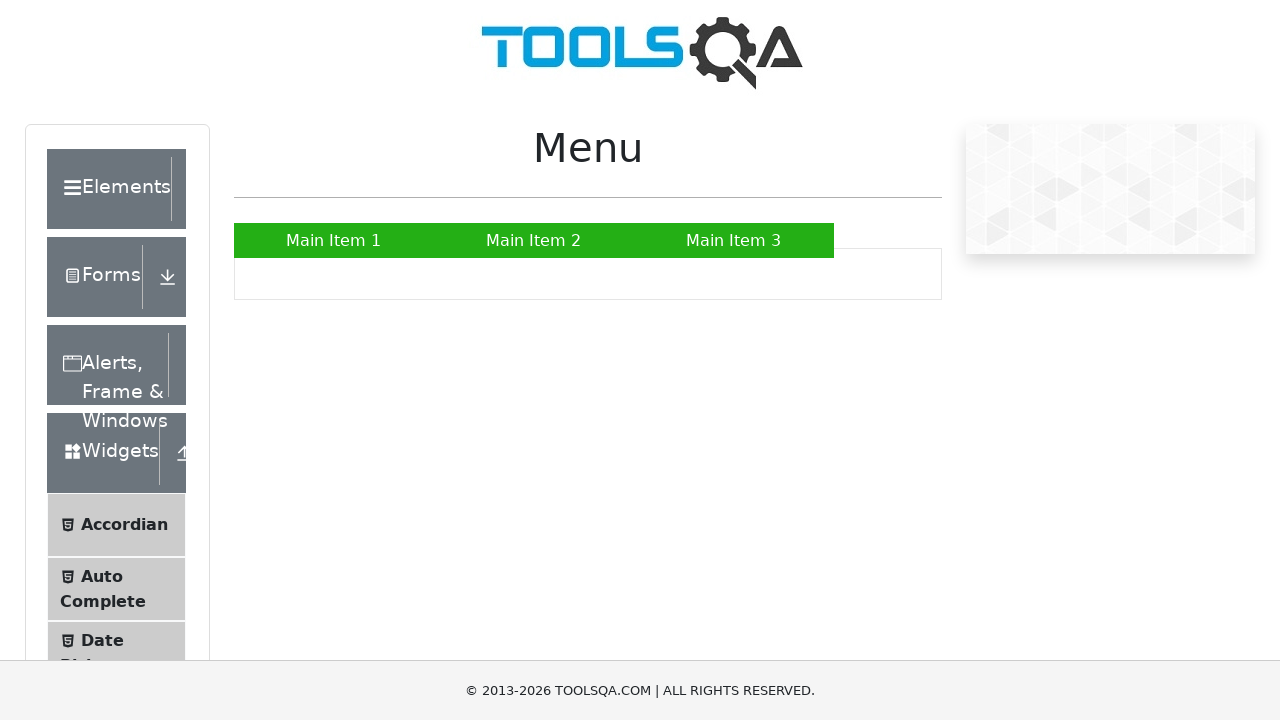

Hovered over Main Item 1 to reveal submenu at (334, 240) on xpath=//a[normalize-space()='Main Item 1']
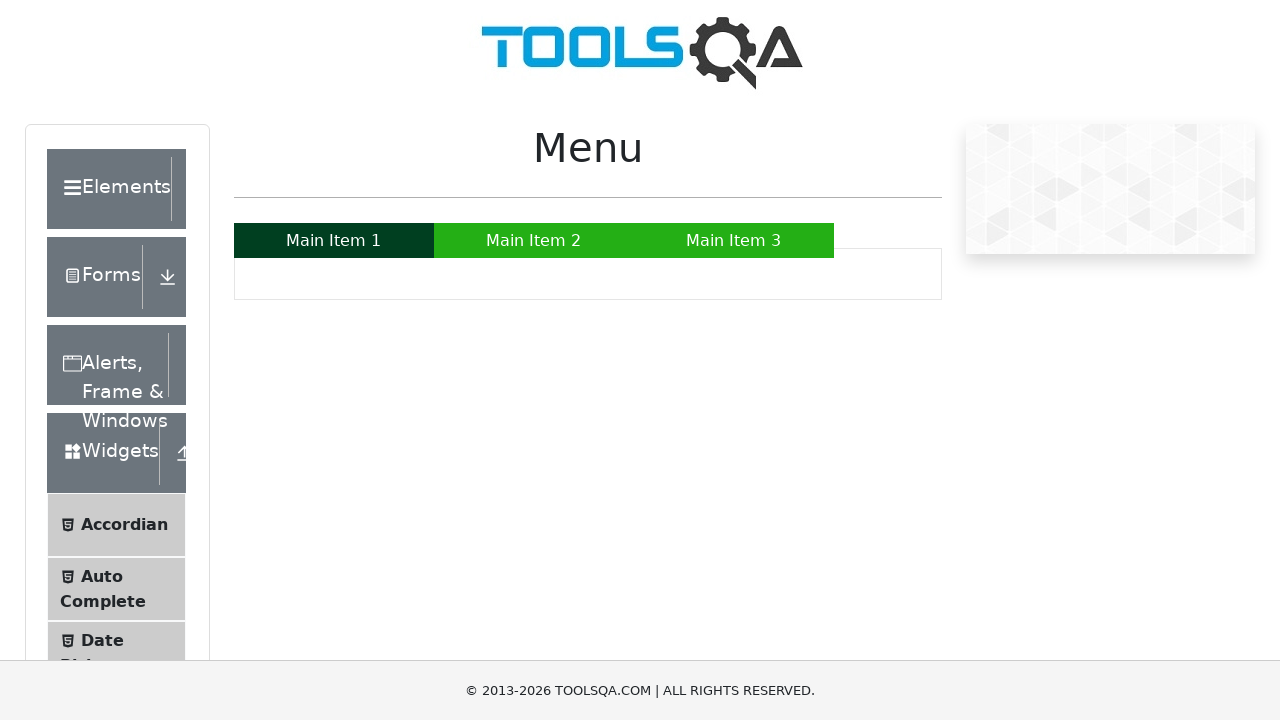

Hovered over Main Item 2 to reveal submenu at (534, 240) on xpath=//a[normalize-space()='Main Item 2']
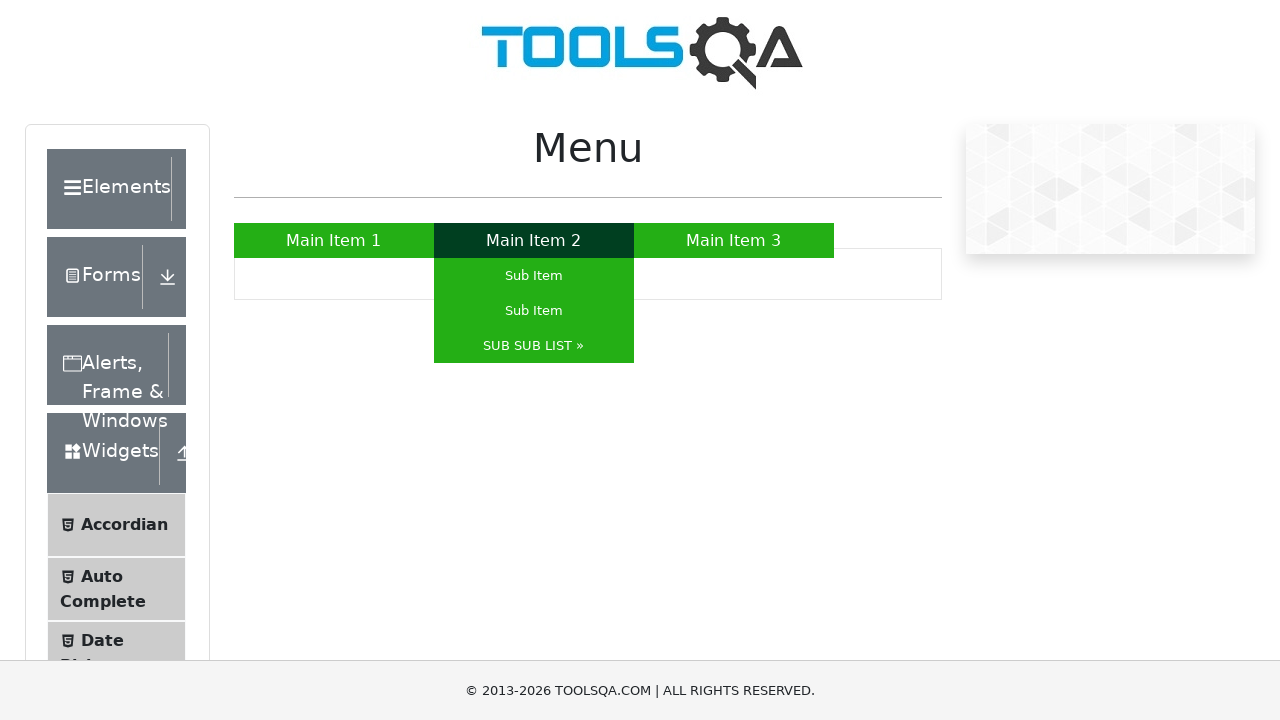

Clicked on SUB SUB LIST submenu option at (534, 346) on xpath=//a[normalize-space()='SUB SUB LIST »']
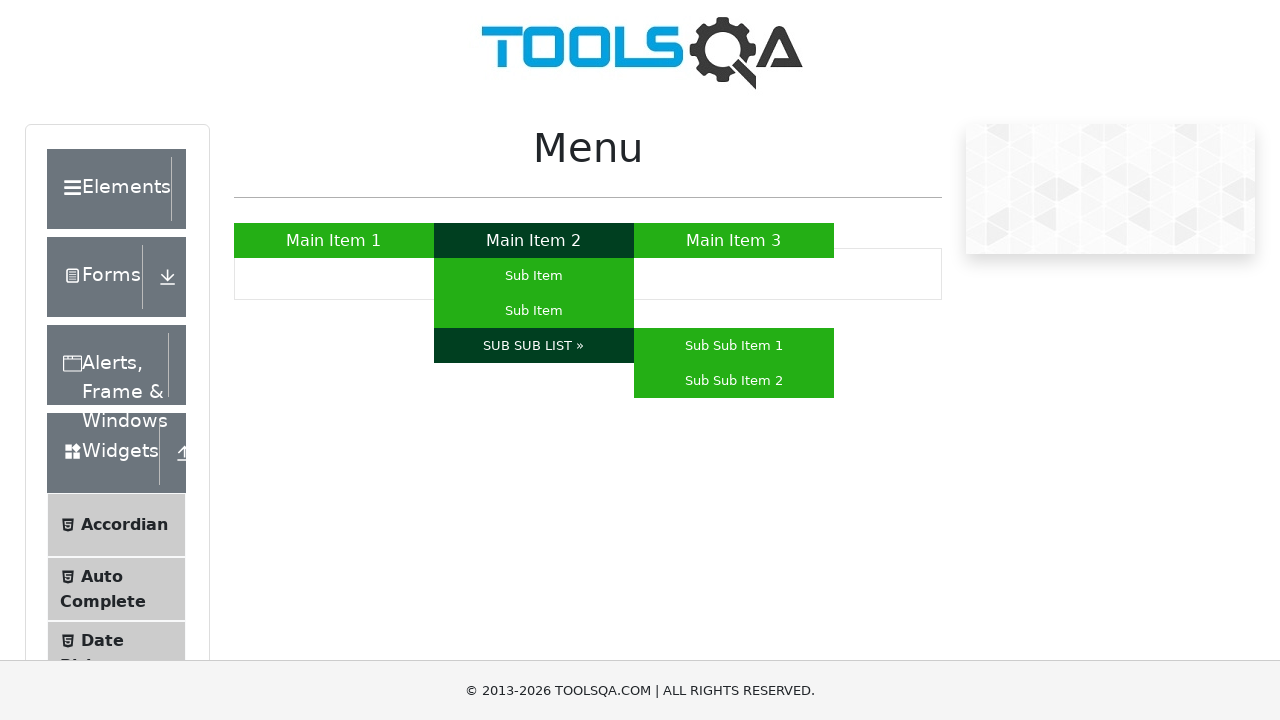

Hovered over Sub Sub Item 1 at (734, 346) on xpath=//a[normalize-space()='Sub Sub Item 1']
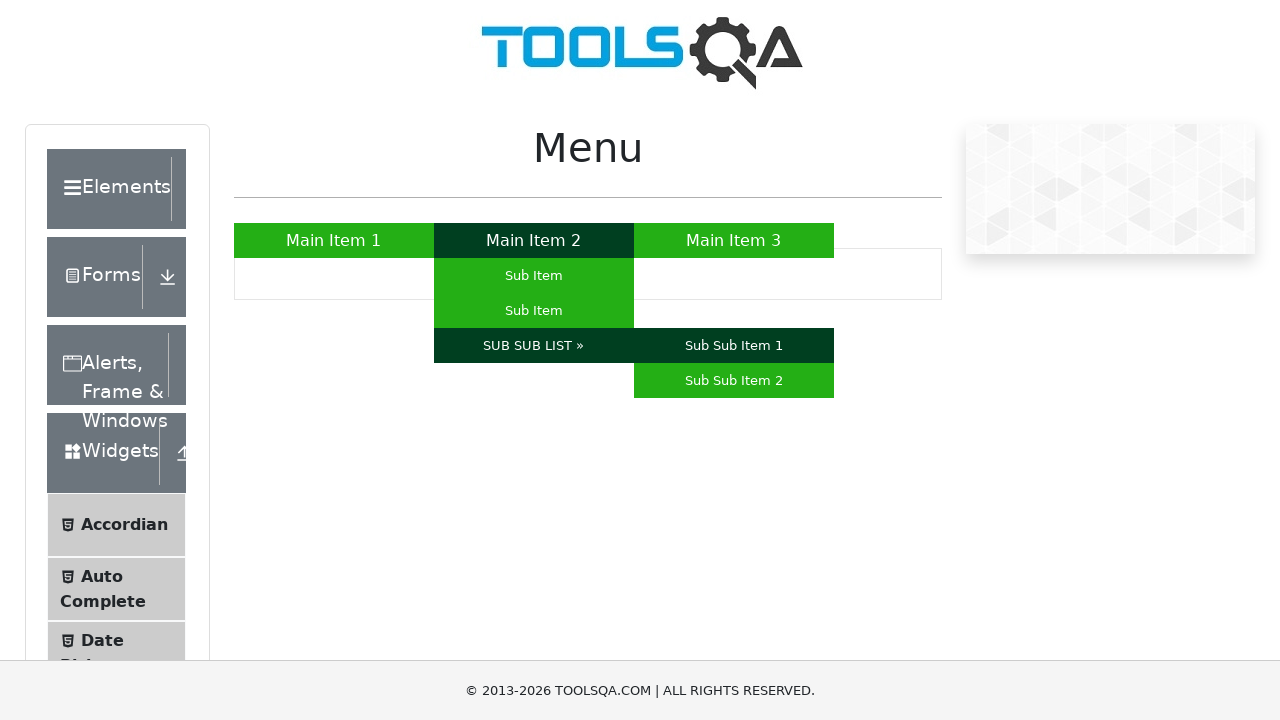

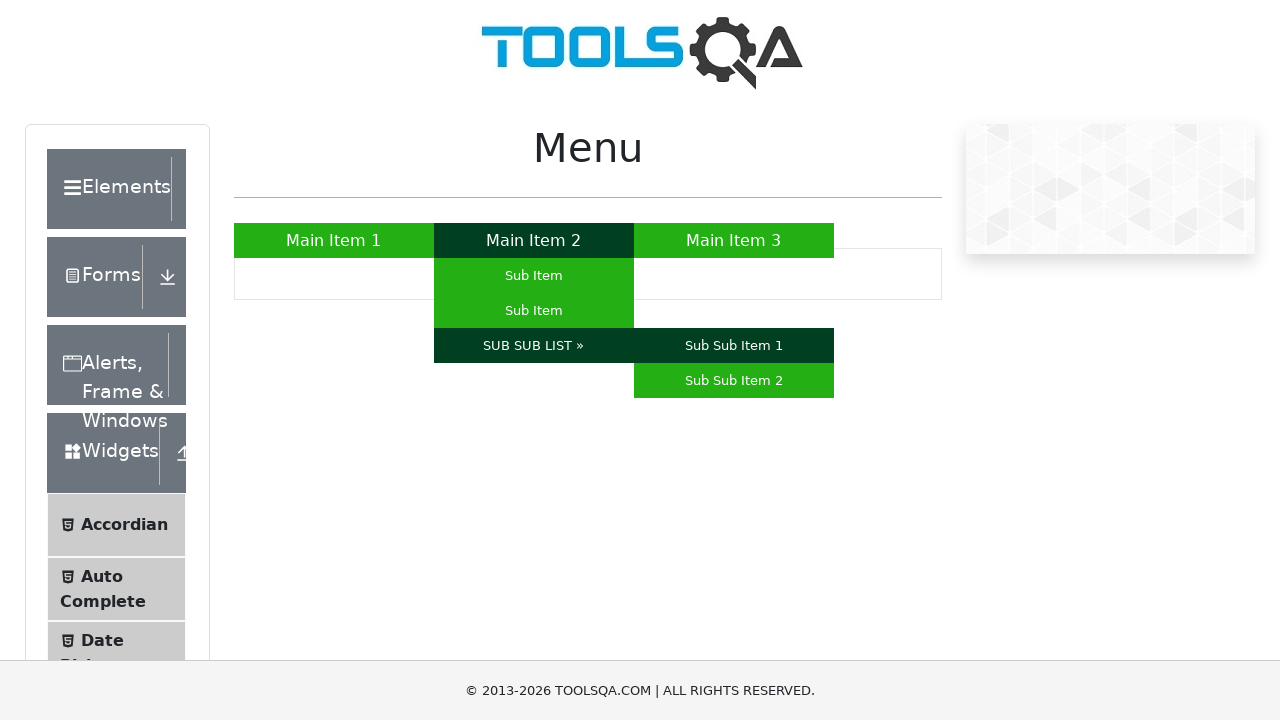